Tests YouTube search functionality by entering a search query and clicking on a search suggestion from the dynamic dropdown list.

Starting URL: https://www.youtube.com/

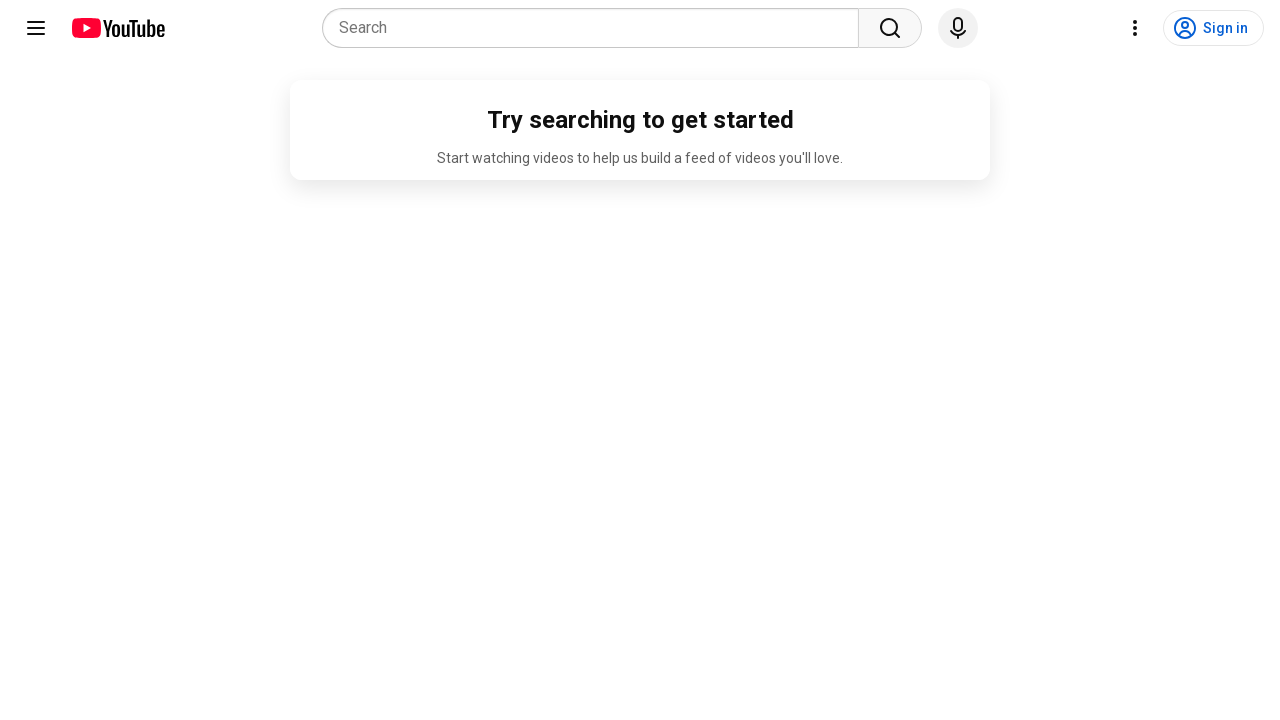

Filled YouTube search box with 'Ferra' on //input[@aria-controls='i0']
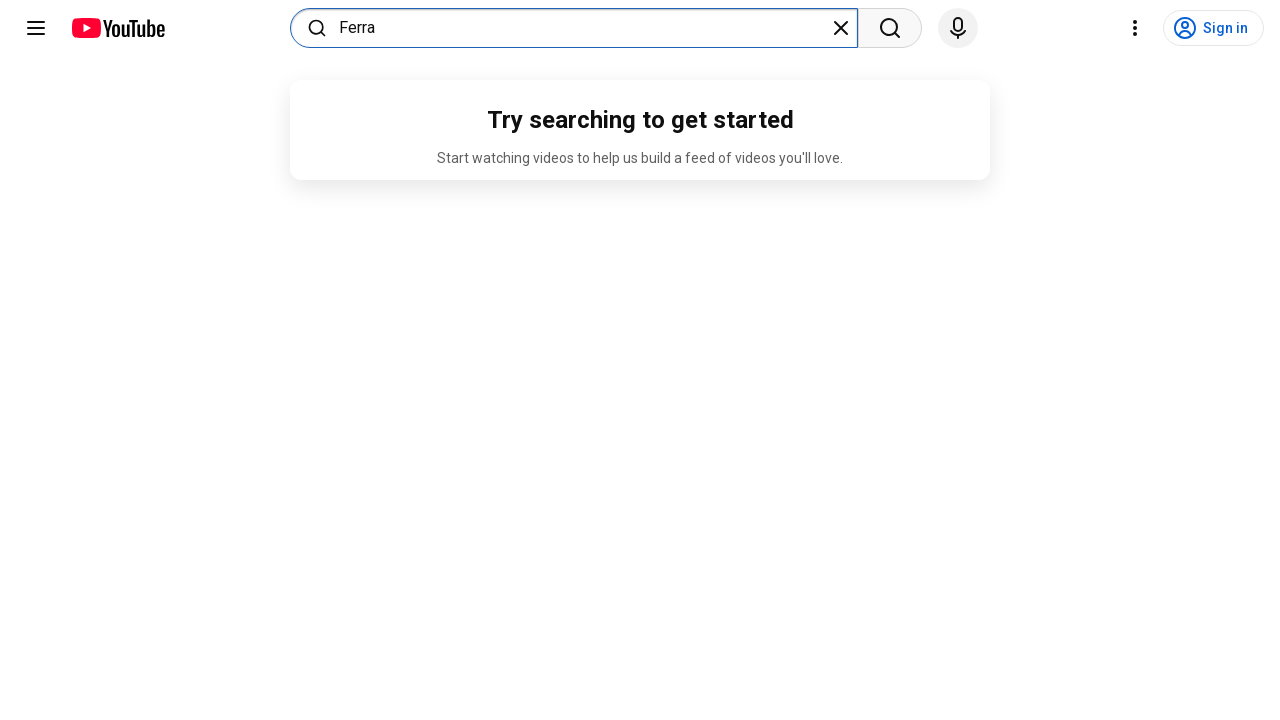

Clicked on 'Ferrari' search suggestion from dynamic dropdown at (374, 126) on text=Ferrari >> nth=0
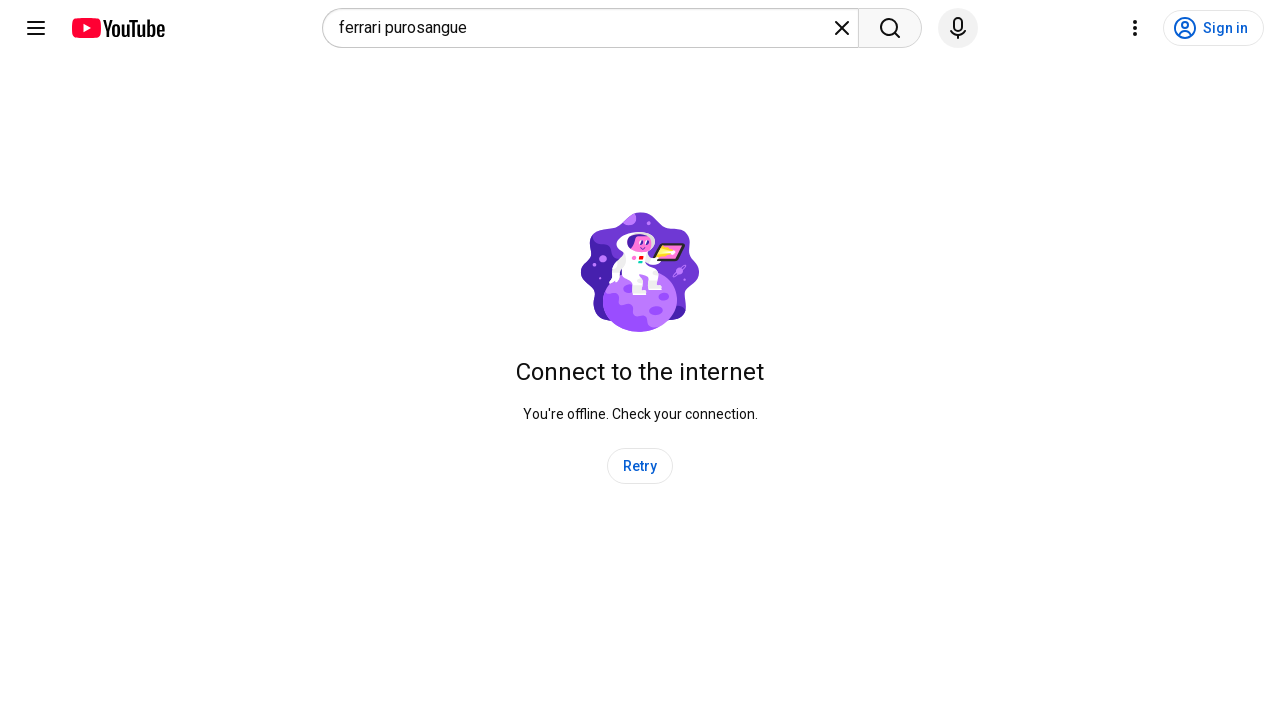

Waited for page to load after clicking search suggestion
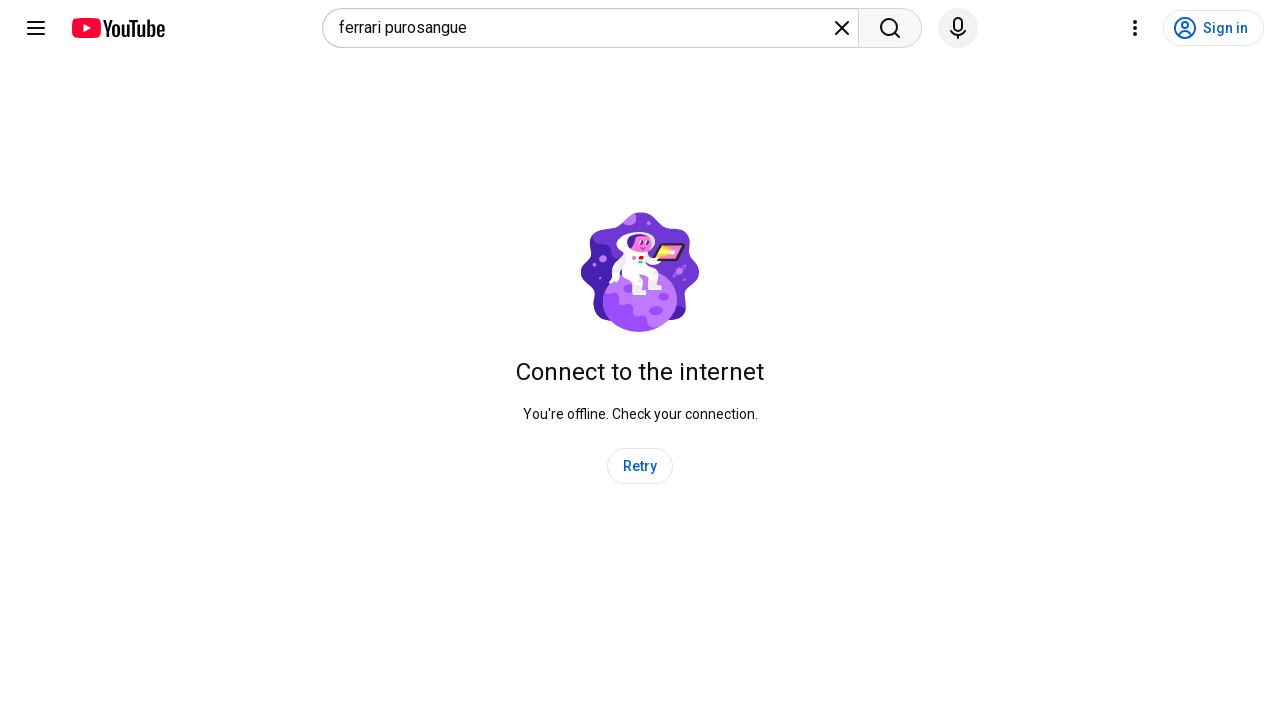

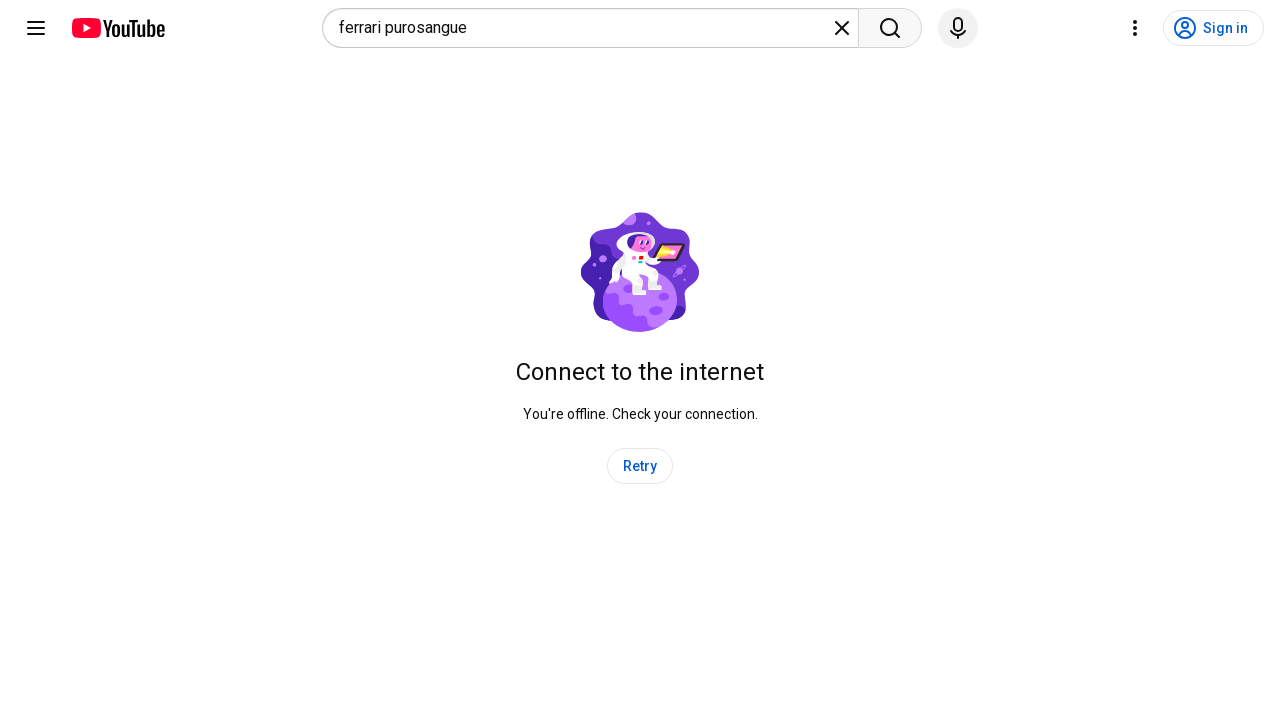